Tests JavaScript Confirm dialog by clicking the confirm button and accepting (OK) the dialog

Starting URL: https://the-internet.herokuapp.com/javascript_alerts

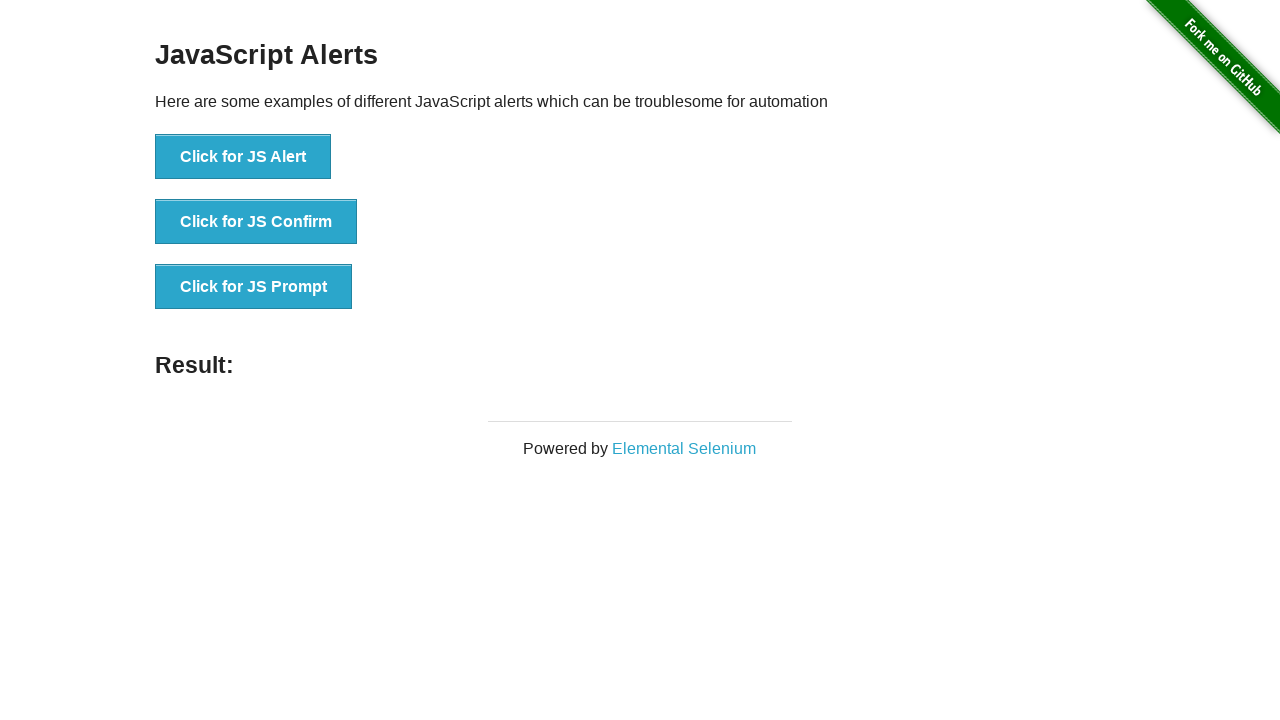

Set up dialog handler to accept the confirm dialog
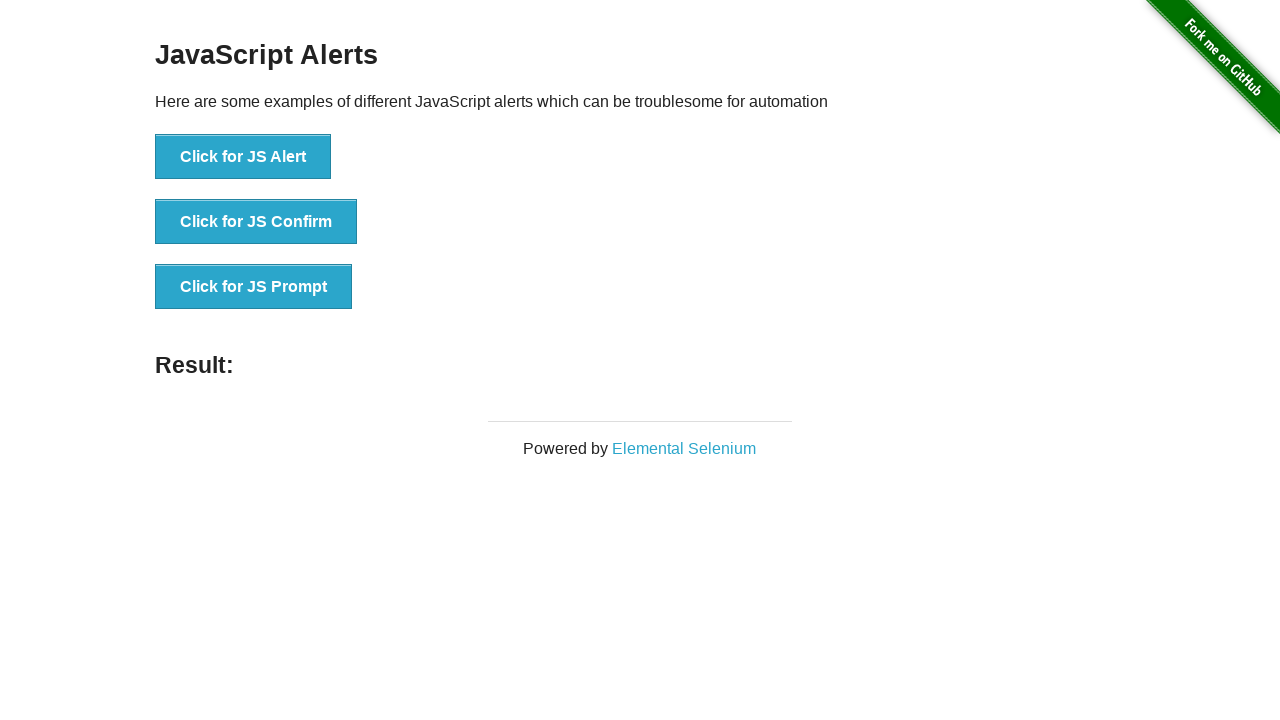

Clicked button to trigger JavaScript Confirm dialog at (256, 222) on xpath=//button[text()='Click for JS Confirm']
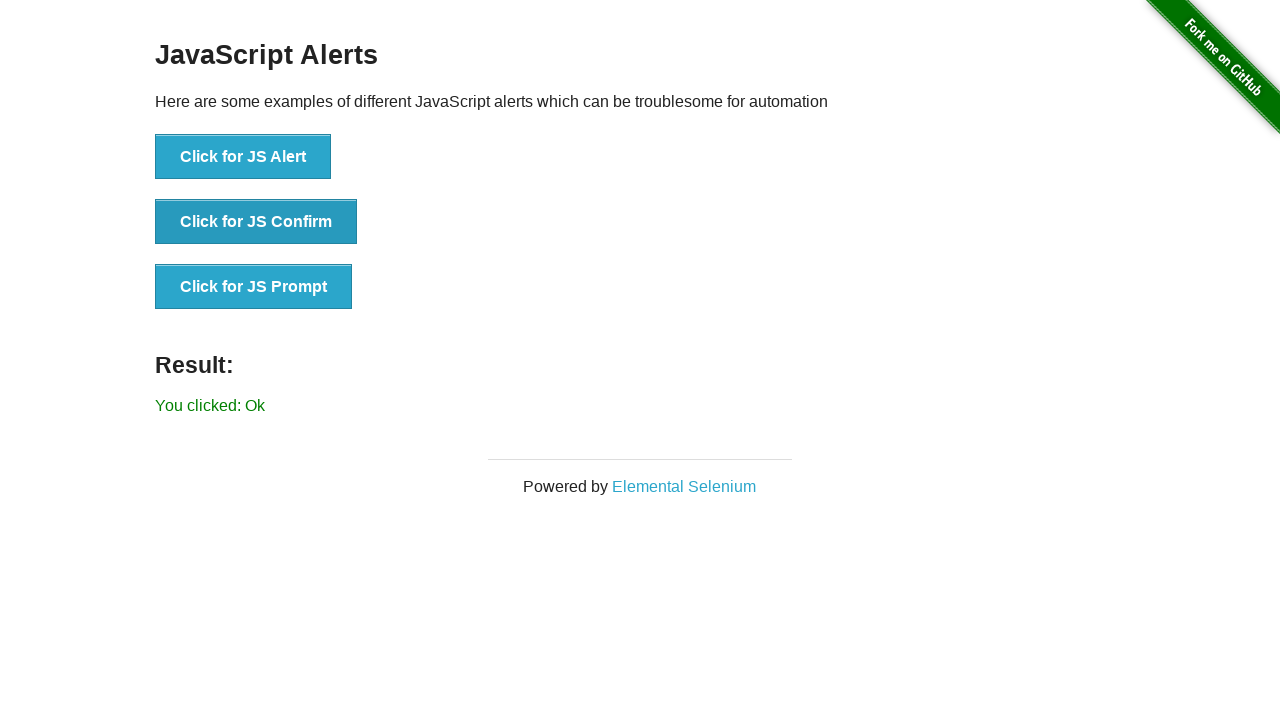

Result text appeared after confirming the dialog
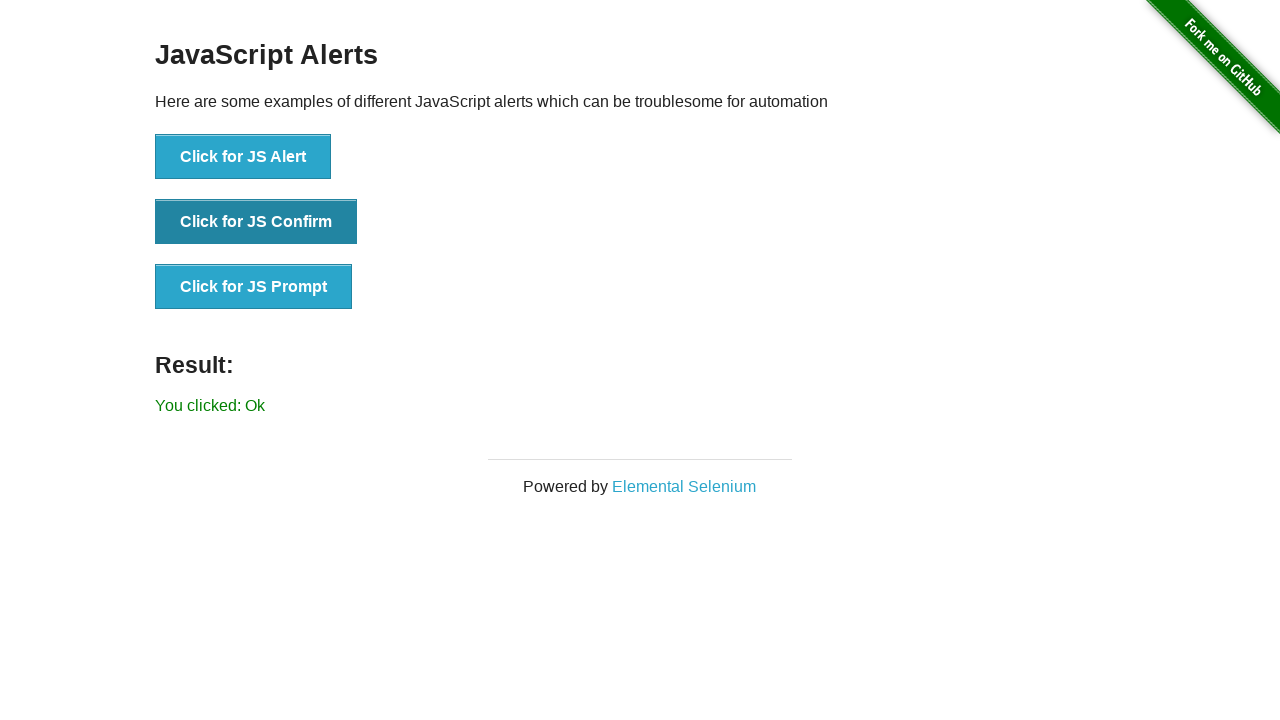

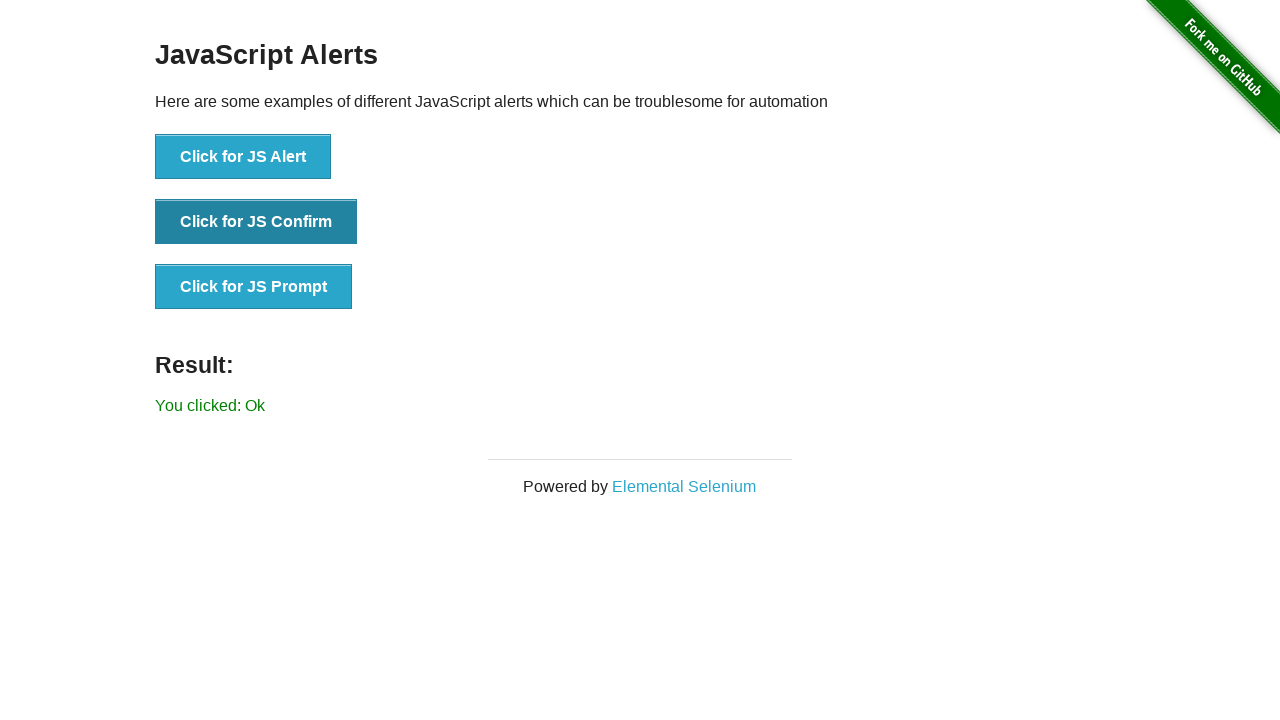